Tests multi-level menu navigation by hovering over nested menu items to reveal sub-menu options

Starting URL: https://demoqa.com/menu#

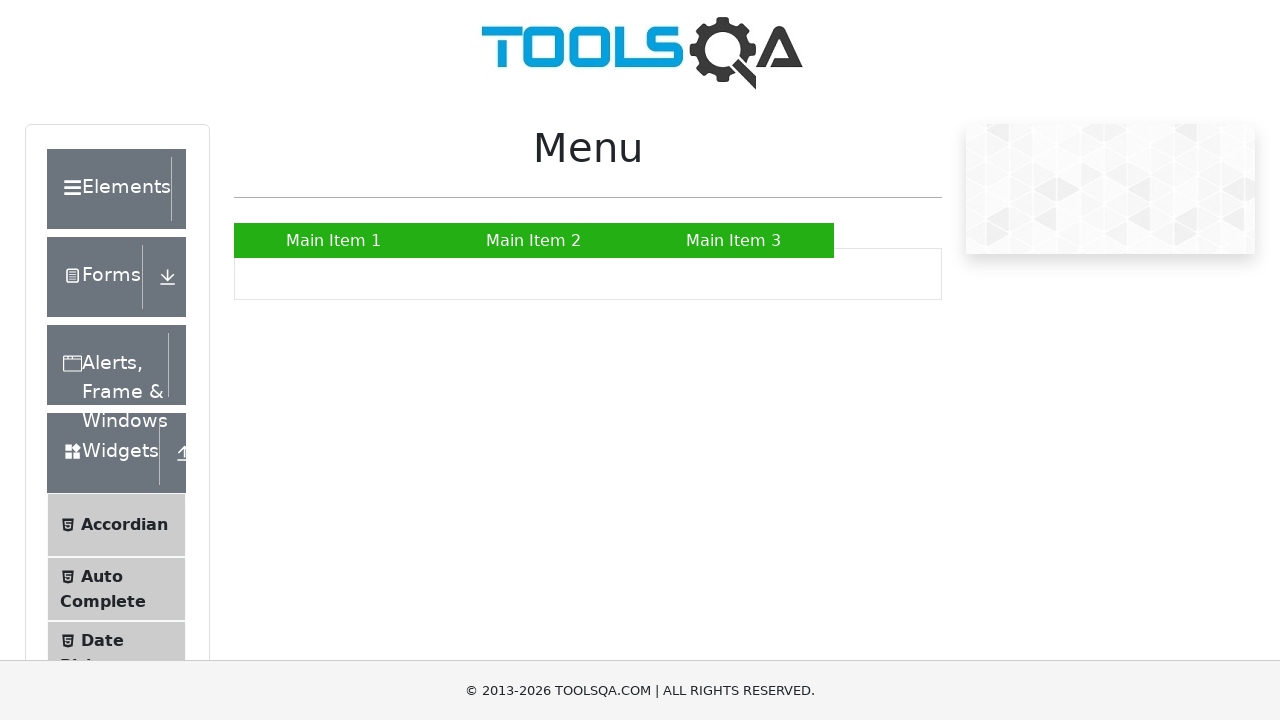

Located Main Item 2 menu element
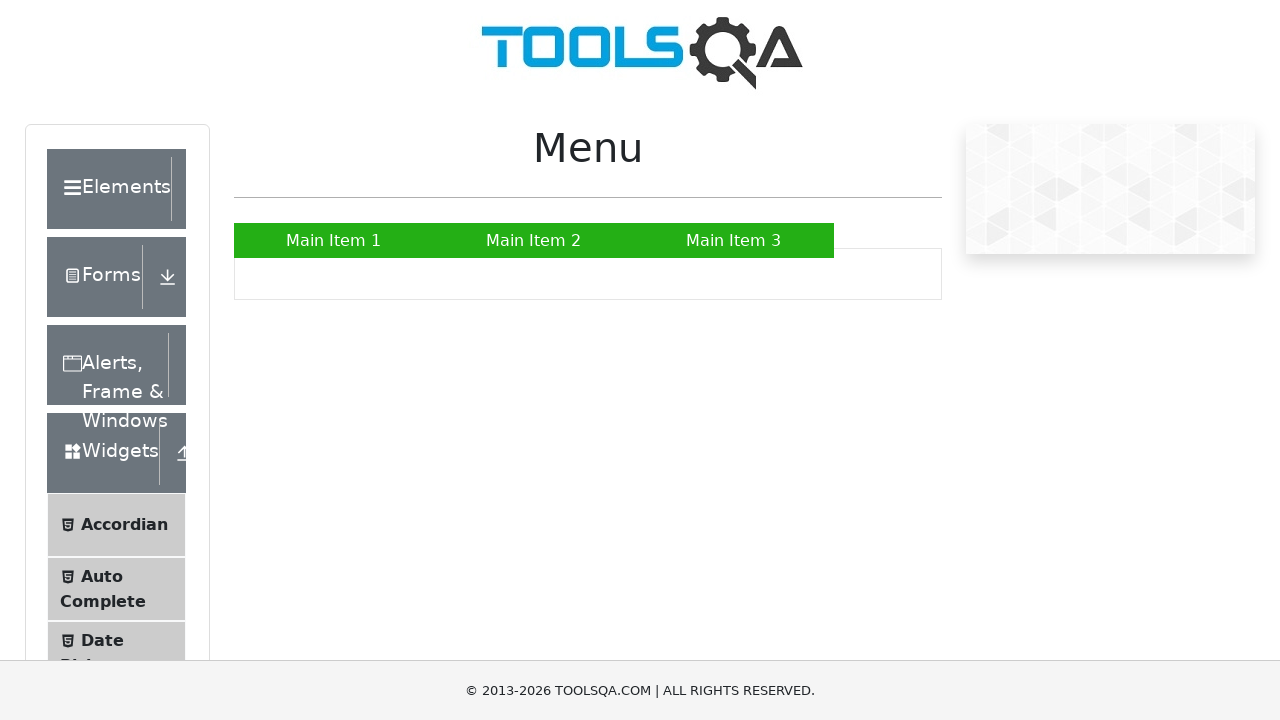

Located SUB SUB LIST submenu element
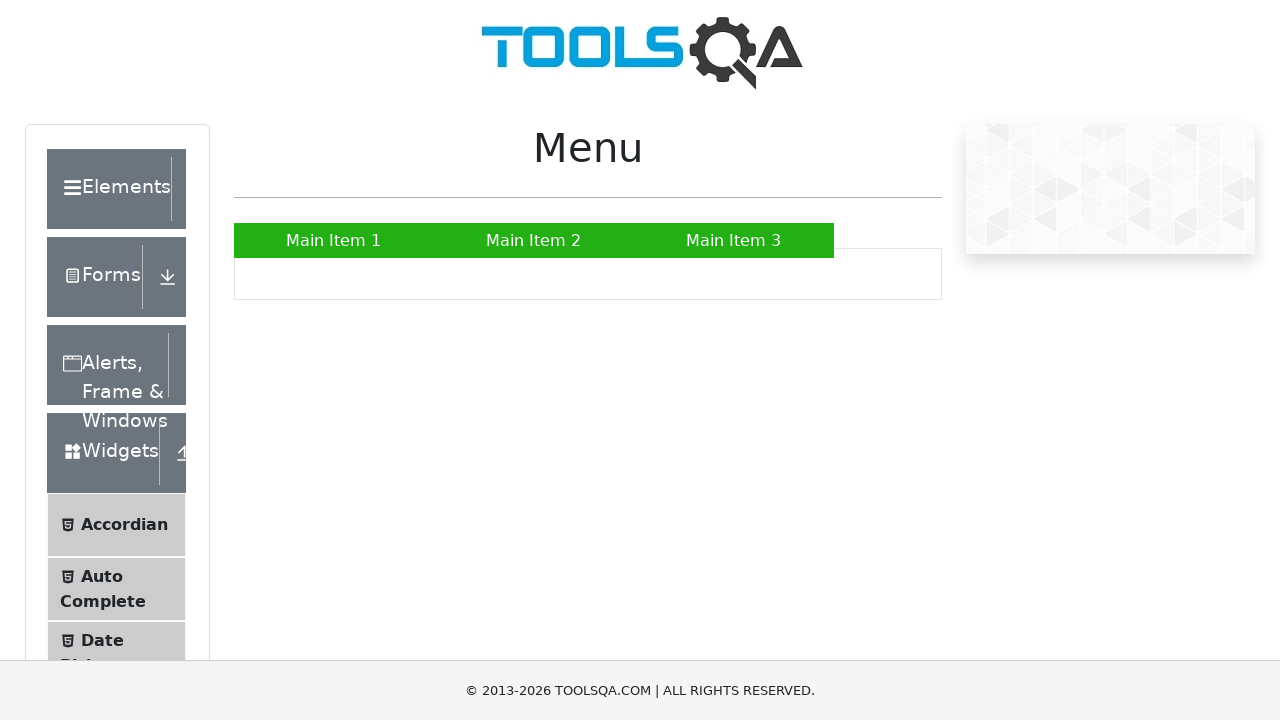

Located Sub Sub Item 2 submenu element
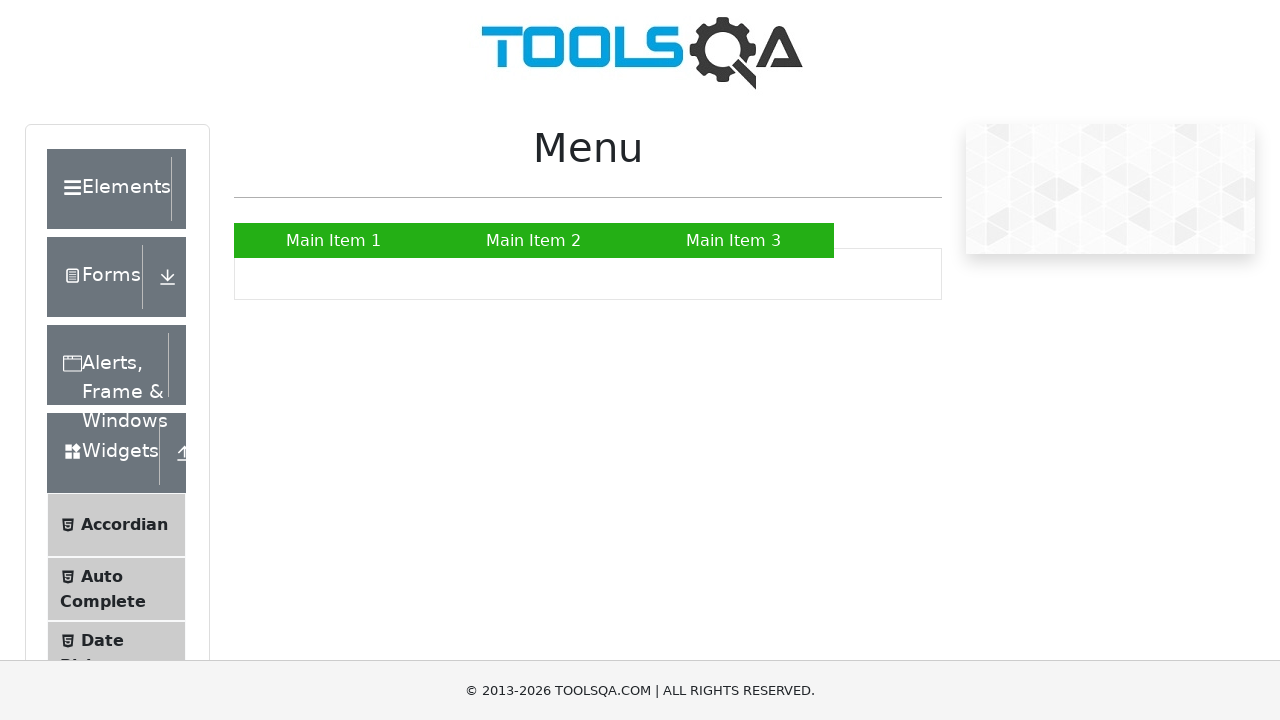

Hovered over Main Item 2 to reveal first-level submenu at (534, 240) on xpath=//a[text() = "Main Item 2"]
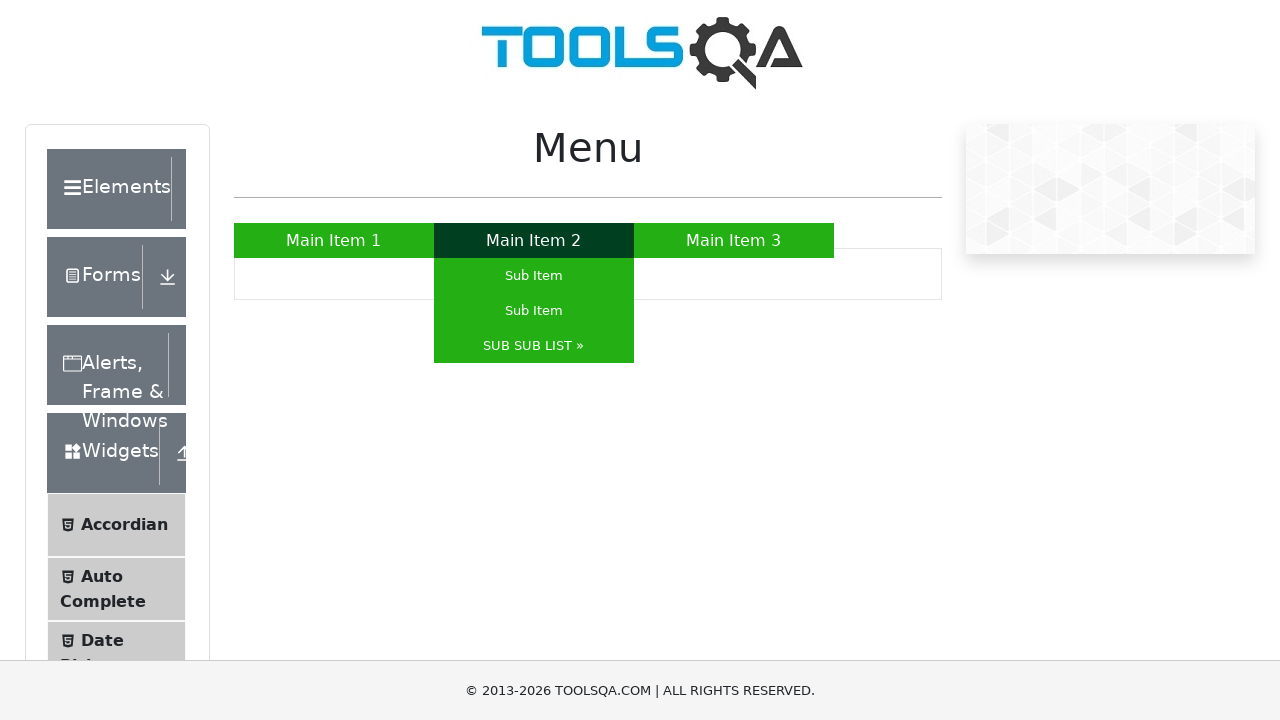

Hovered over SUB SUB LIST to reveal second-level submenu at (534, 346) on xpath=//a[text() = "SUB SUB LIST »"]
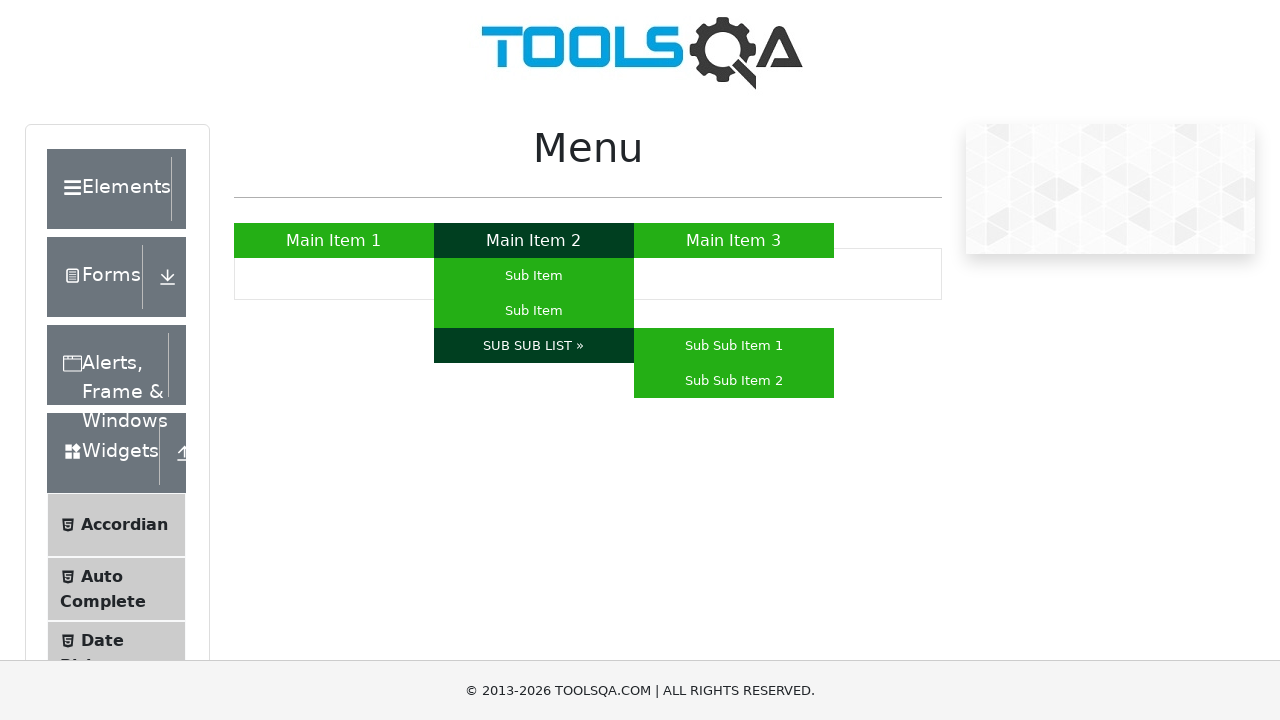

Hovered over Sub Sub Item 2 at (734, 380) on xpath=//a[text() = "Sub Sub Item 2"]
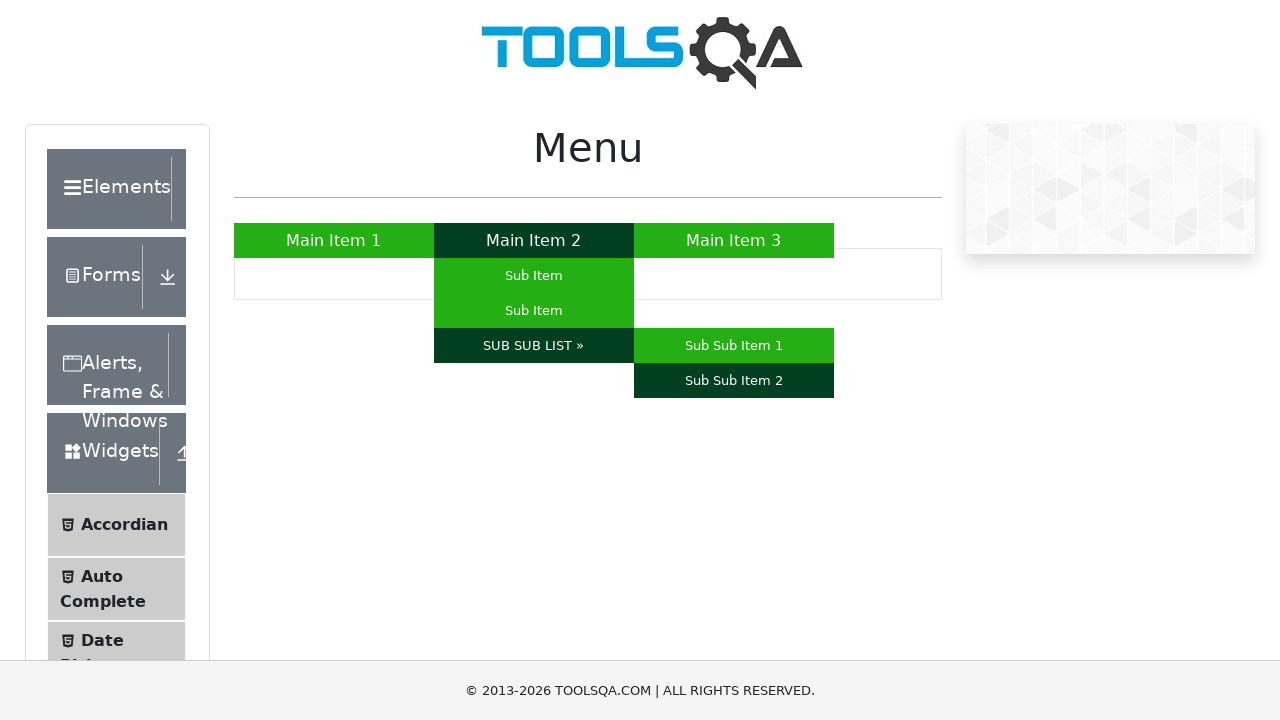

Confirmed Sub Sub Item 2 is visible after nested menu navigation
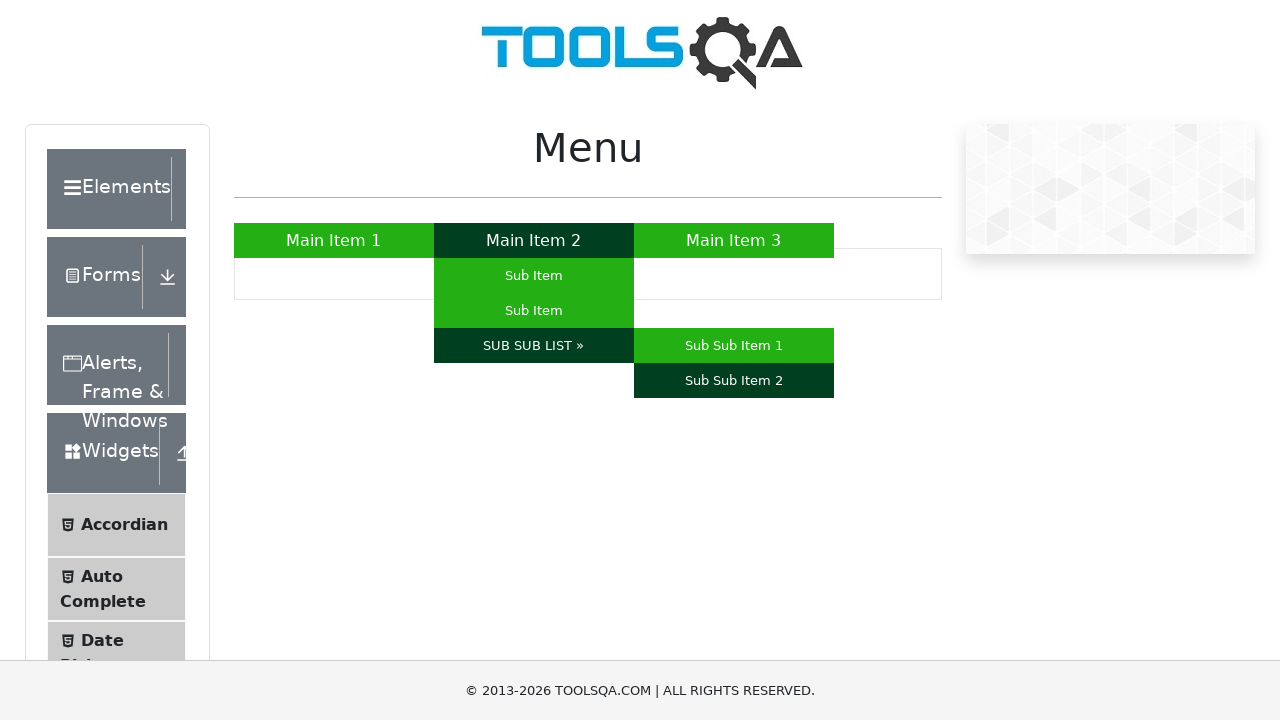

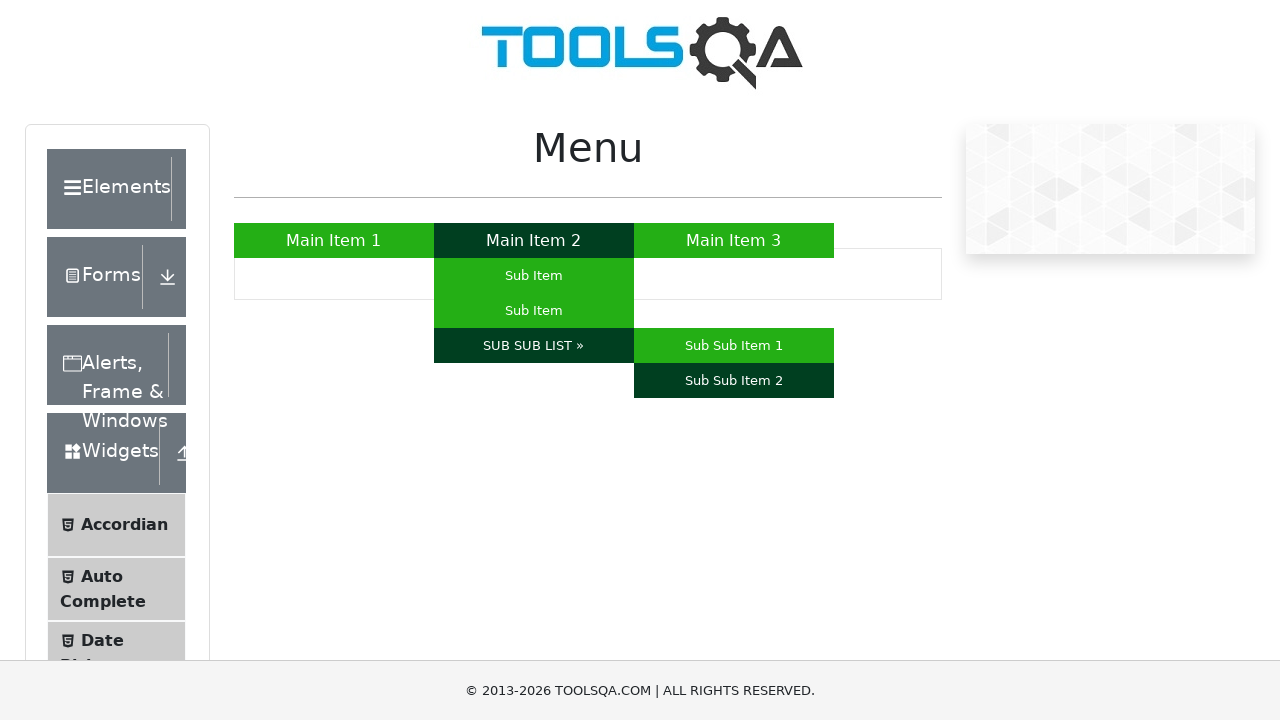